Tests that the Large Modal displays the expected text content when opened

Starting URL: https://demoqa.com/modal-dialogs

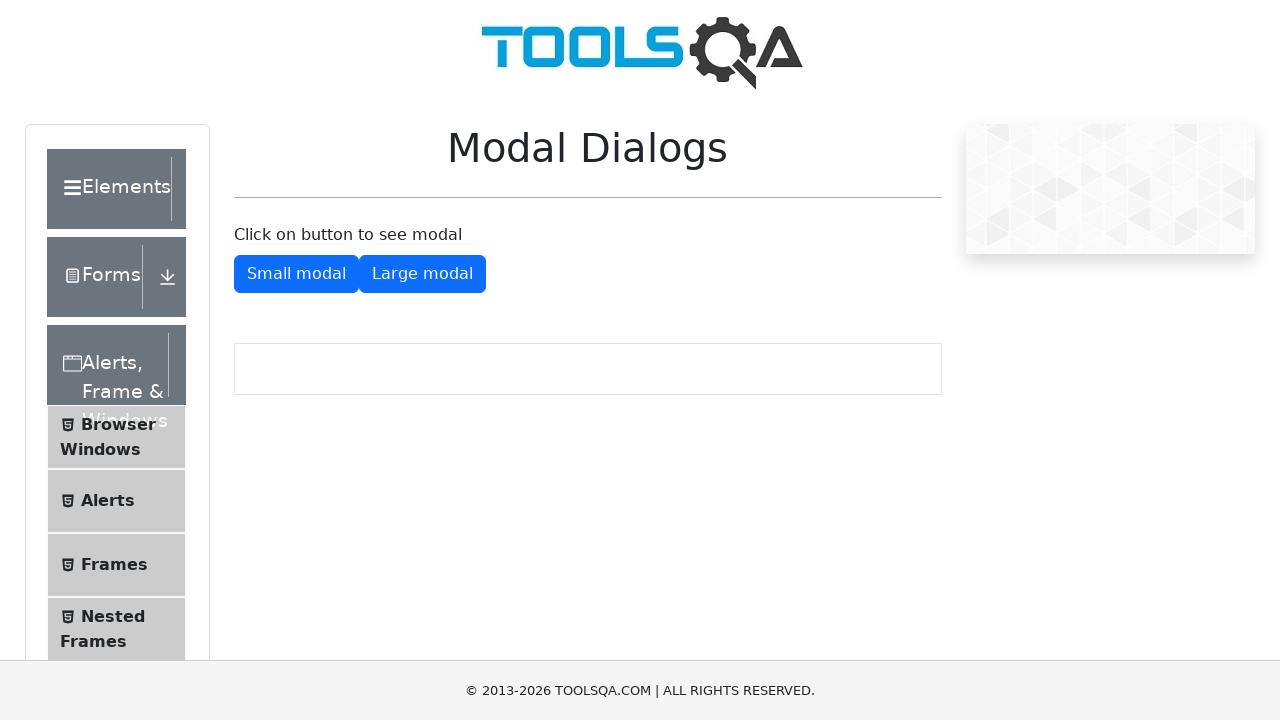

Clicked button to open Large Modal at (422, 274) on #showLargeModal
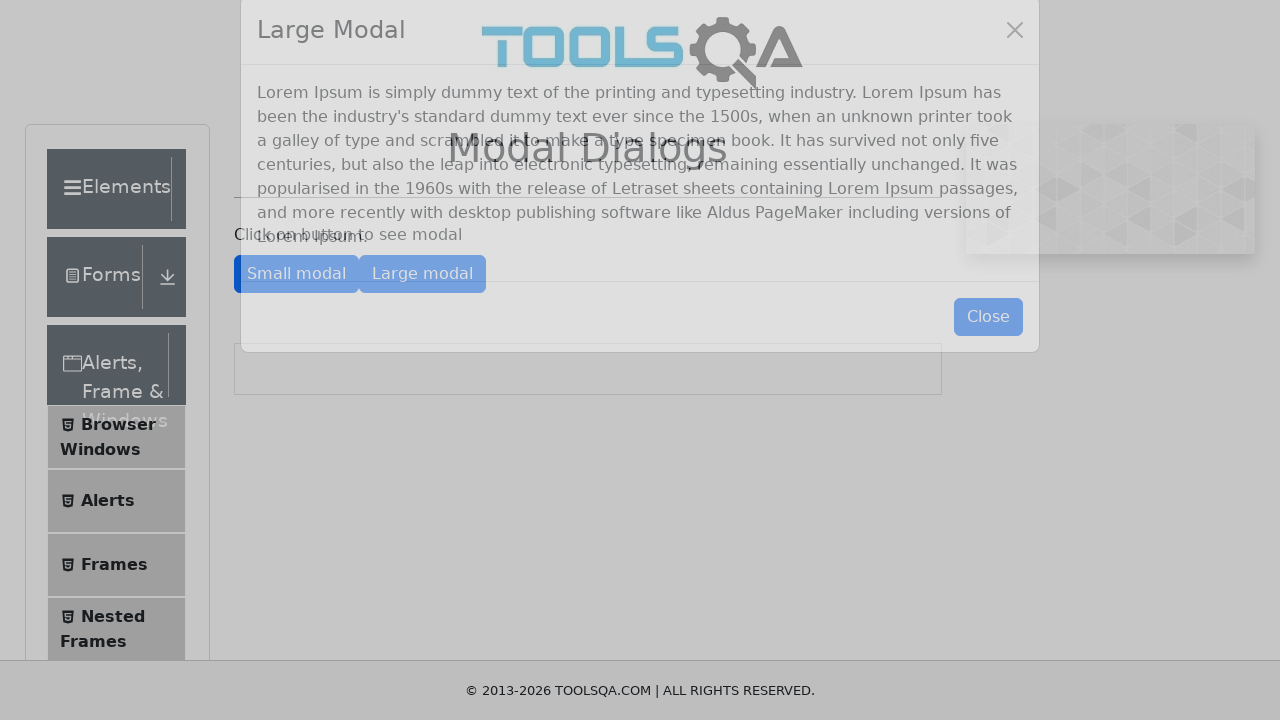

Large Modal appeared with modal body visible
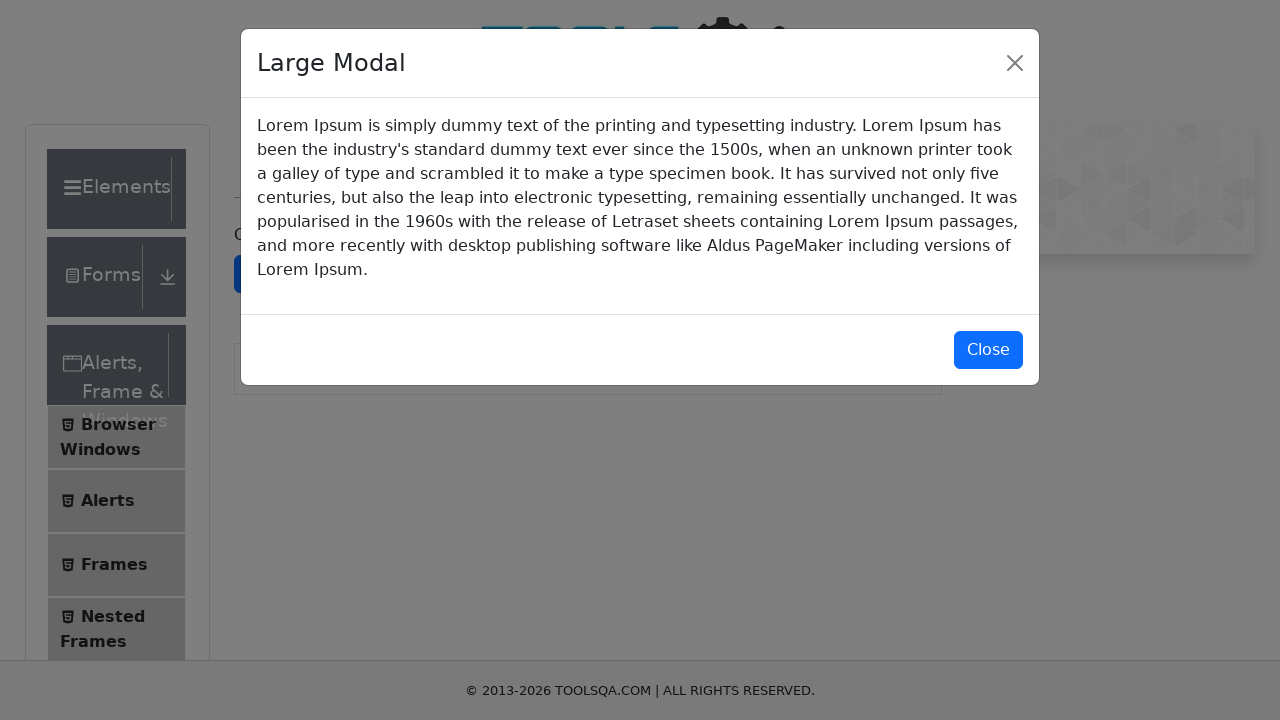

Retrieved text content from modal body
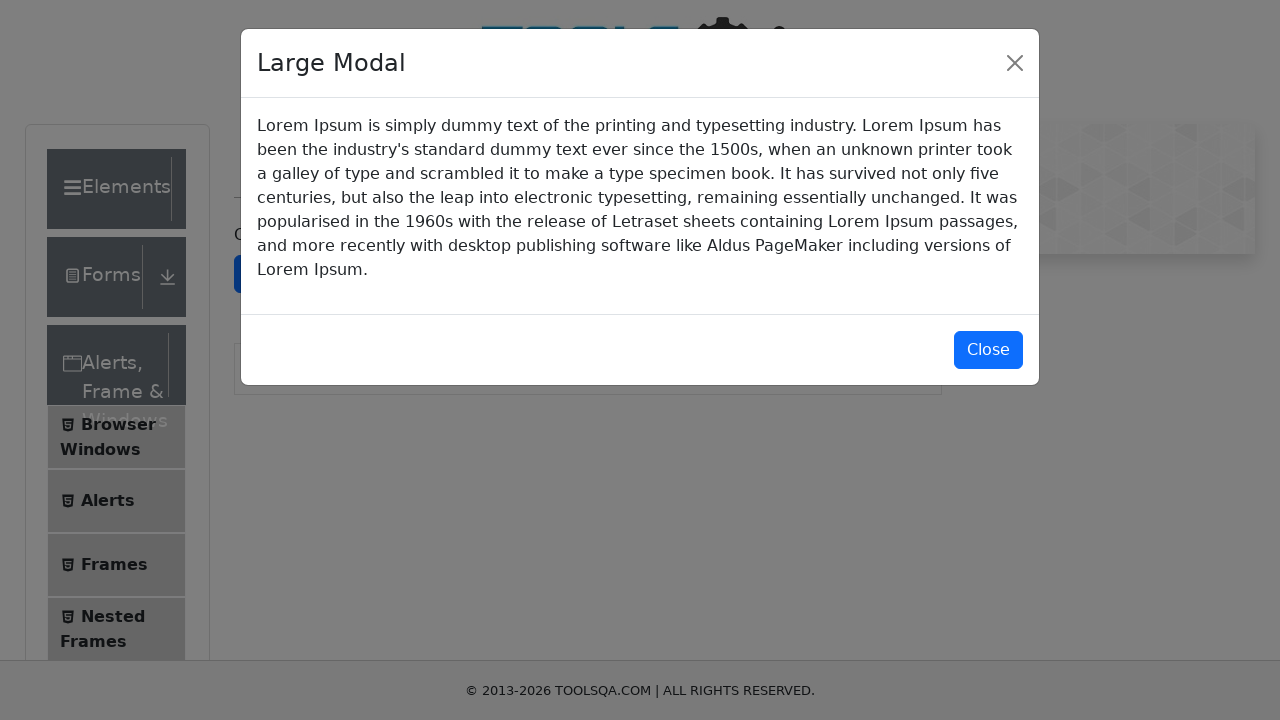

Verified that modal text contains 'Lorem Ipsum'
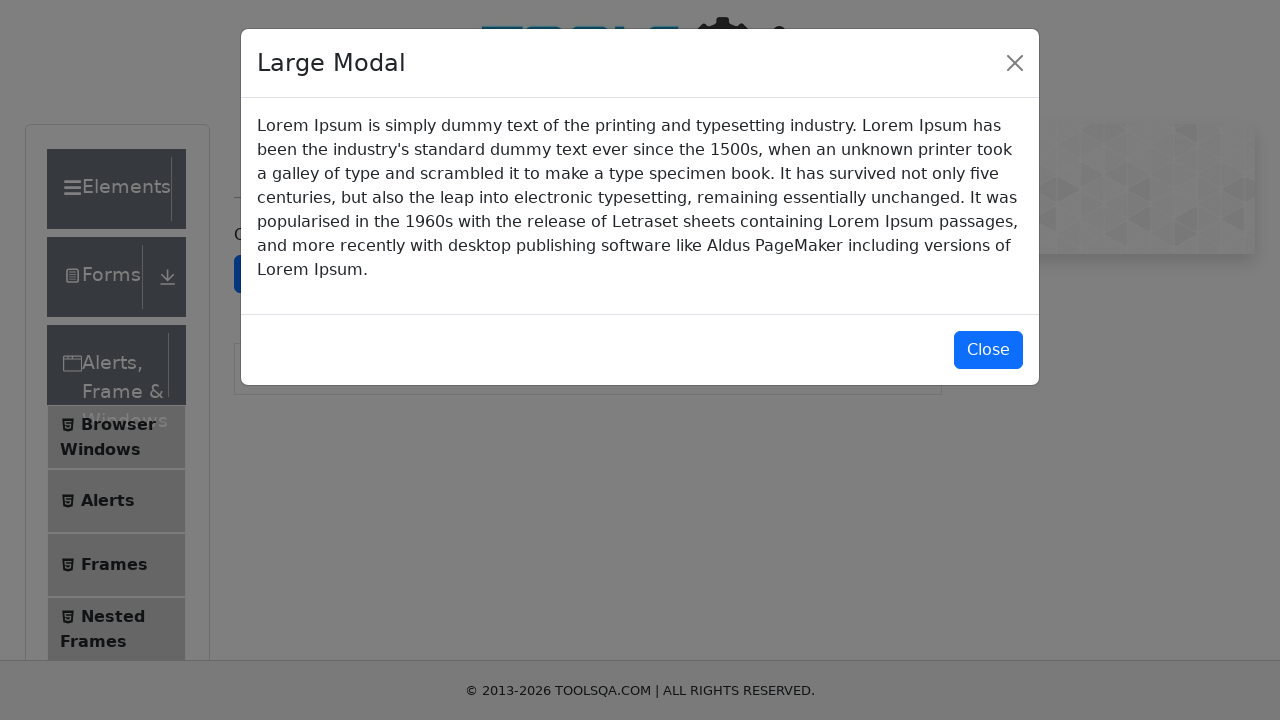

Clicked button to close Large Modal at (988, 350) on #closeLargeModal
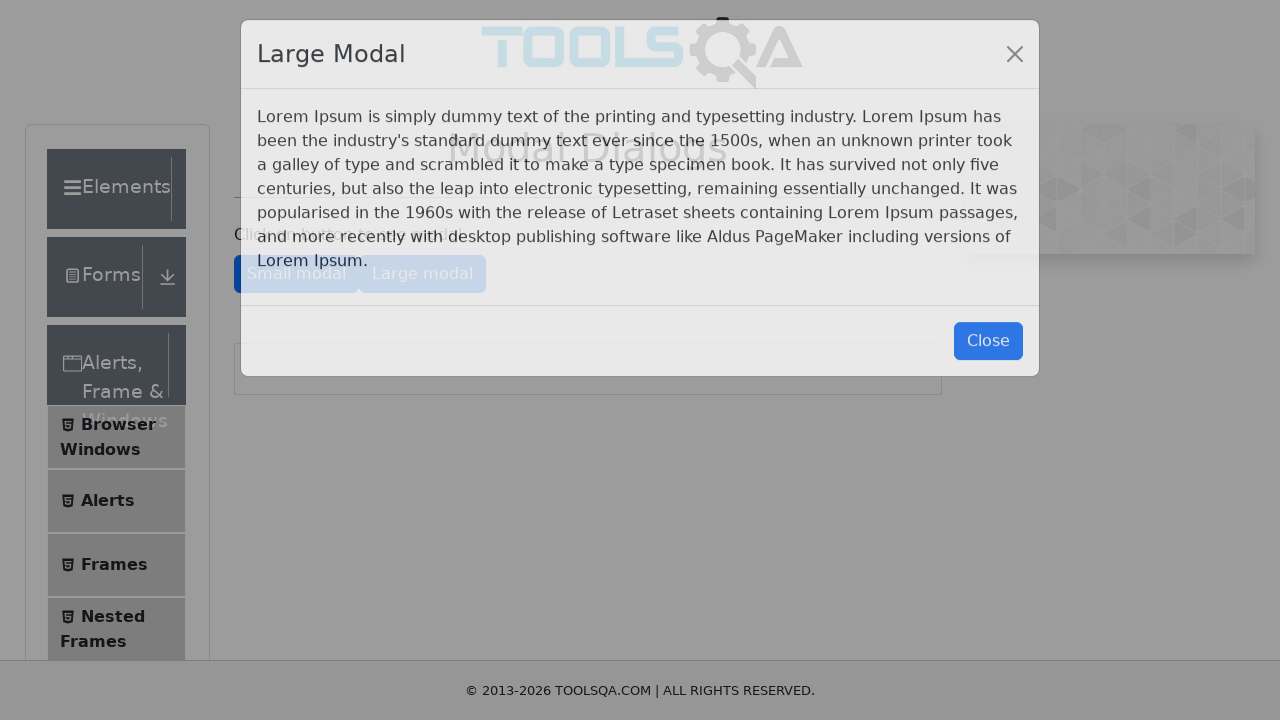

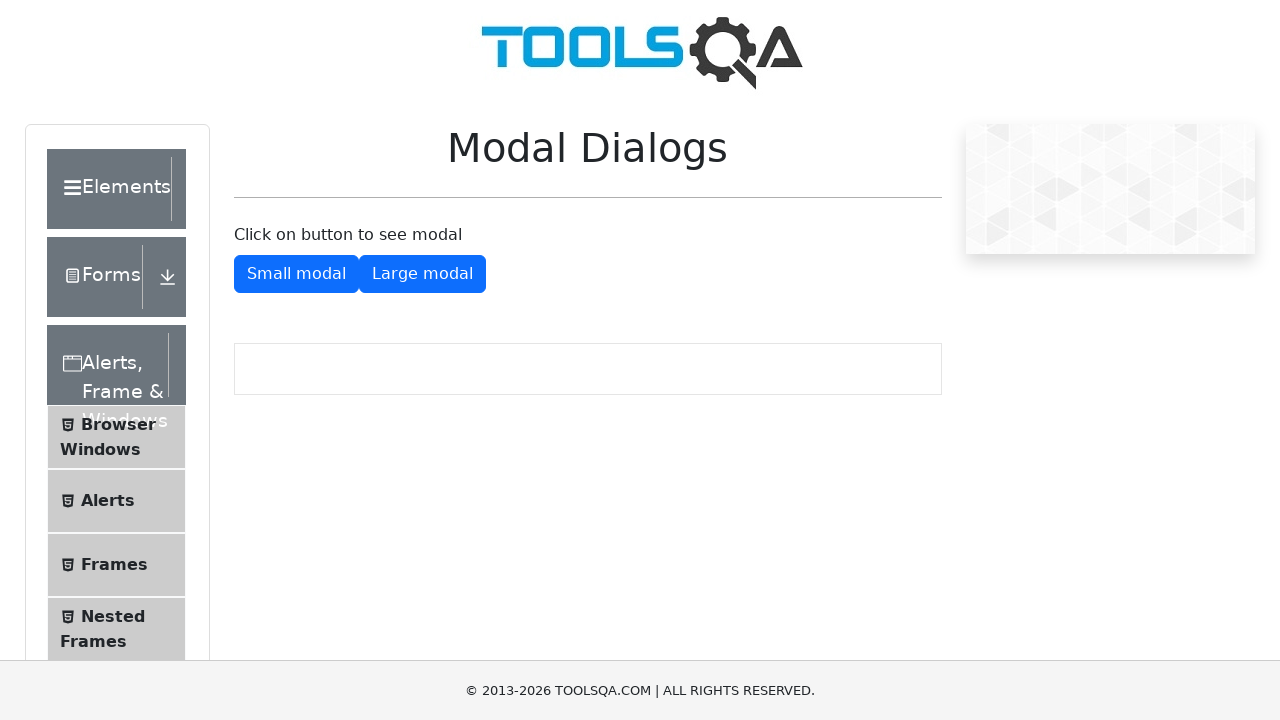